Tests the GreenKart shopping page by searching for products containing "ca", verifying the product count, and adding Capsicum to the cart

Starting URL: https://rahulshettyacademy.com/seleniumPractise/#/

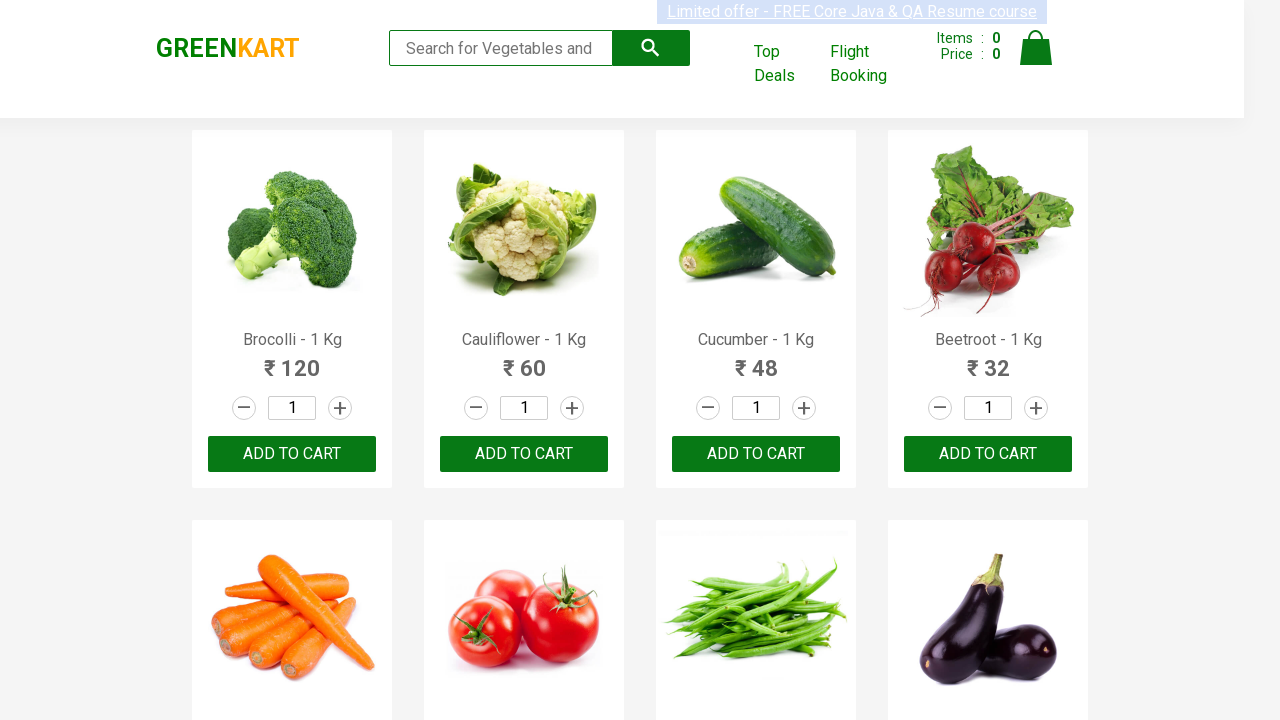

Filled search box with 'ca' to filter products on .search-keyword
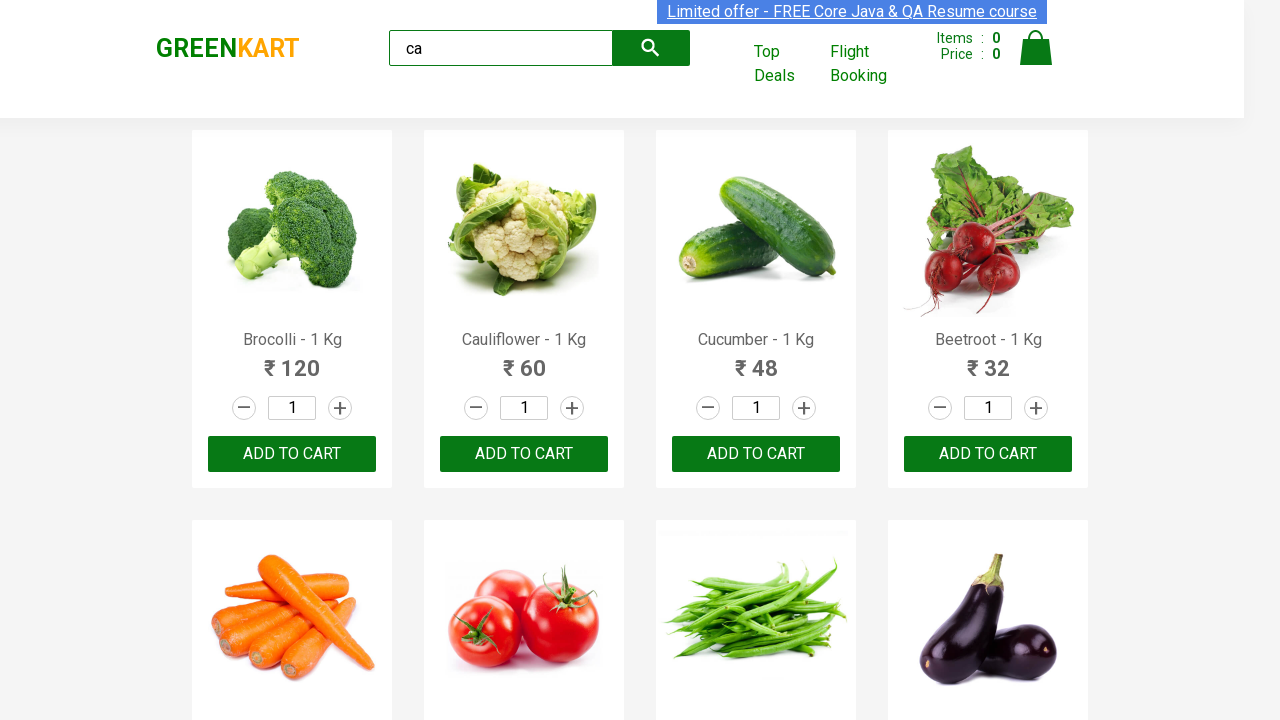

Waited 2 seconds for products to filter
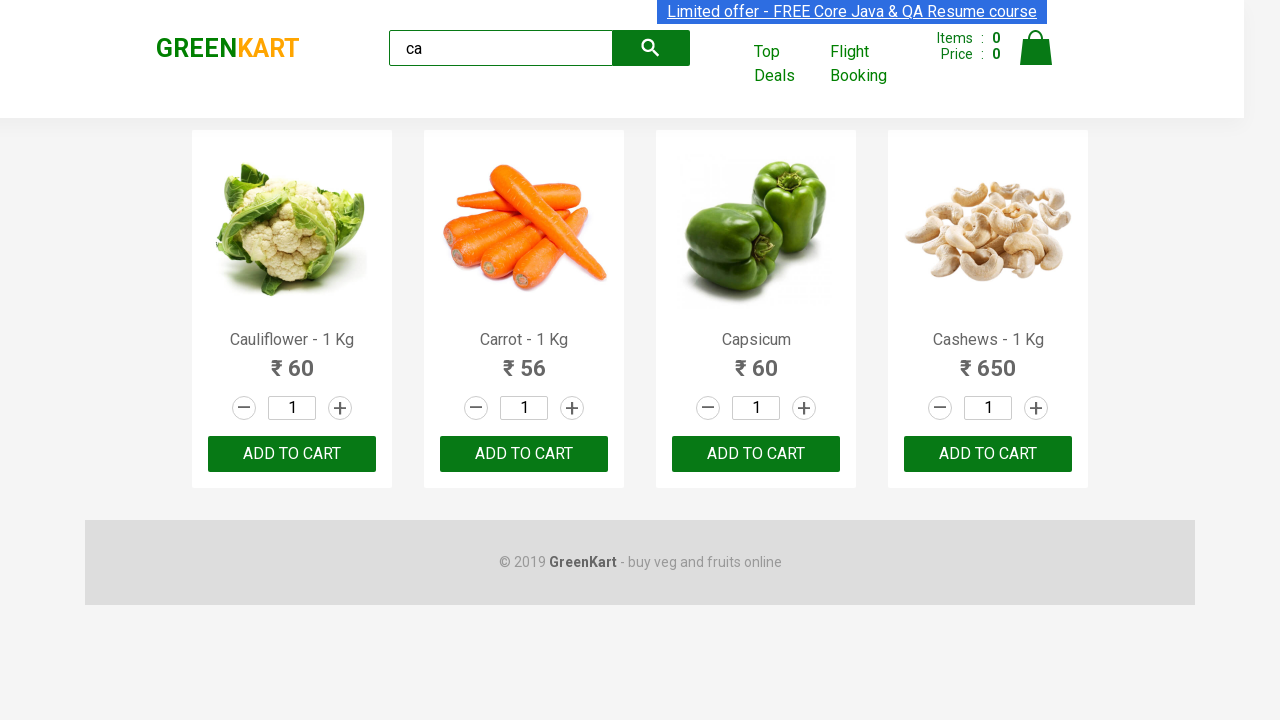

Verified that product elements are displayed
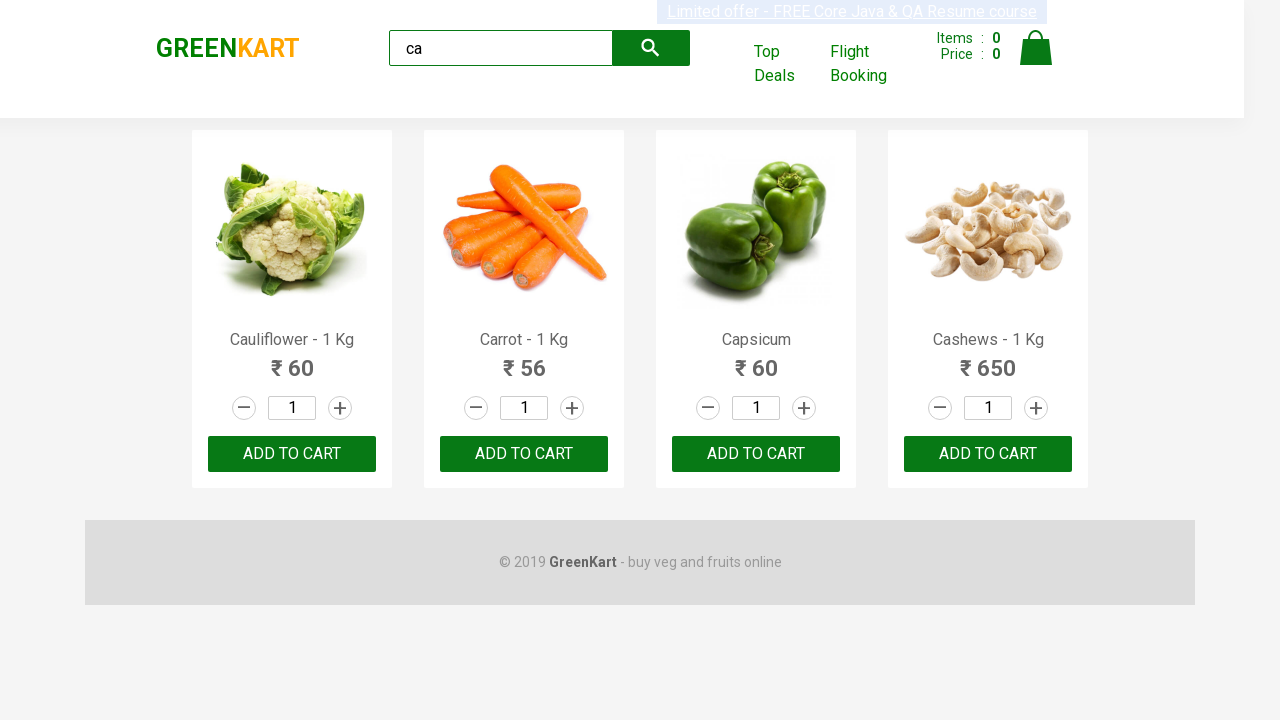

Retrieved all product elements from the page
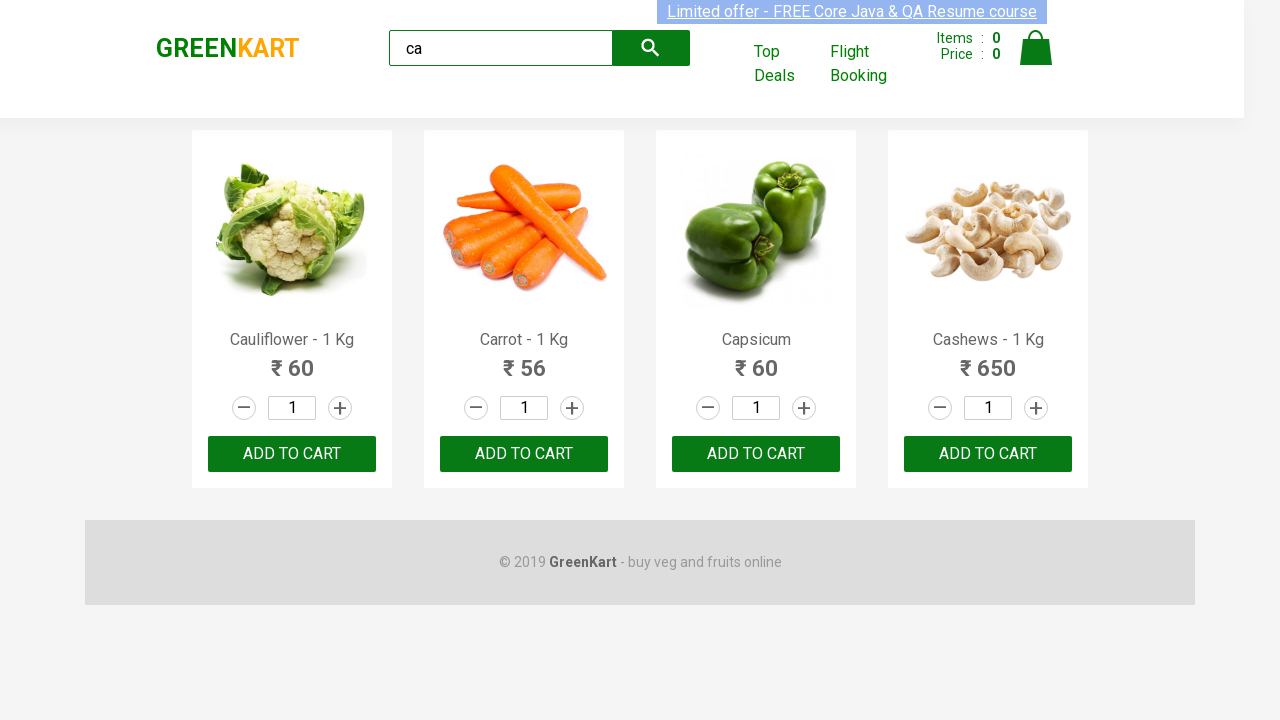

Found Capsicum product and clicked ADD TO CART button at (756, 454) on .products .product >> nth=2 >> button:has-text('ADD TO CART')
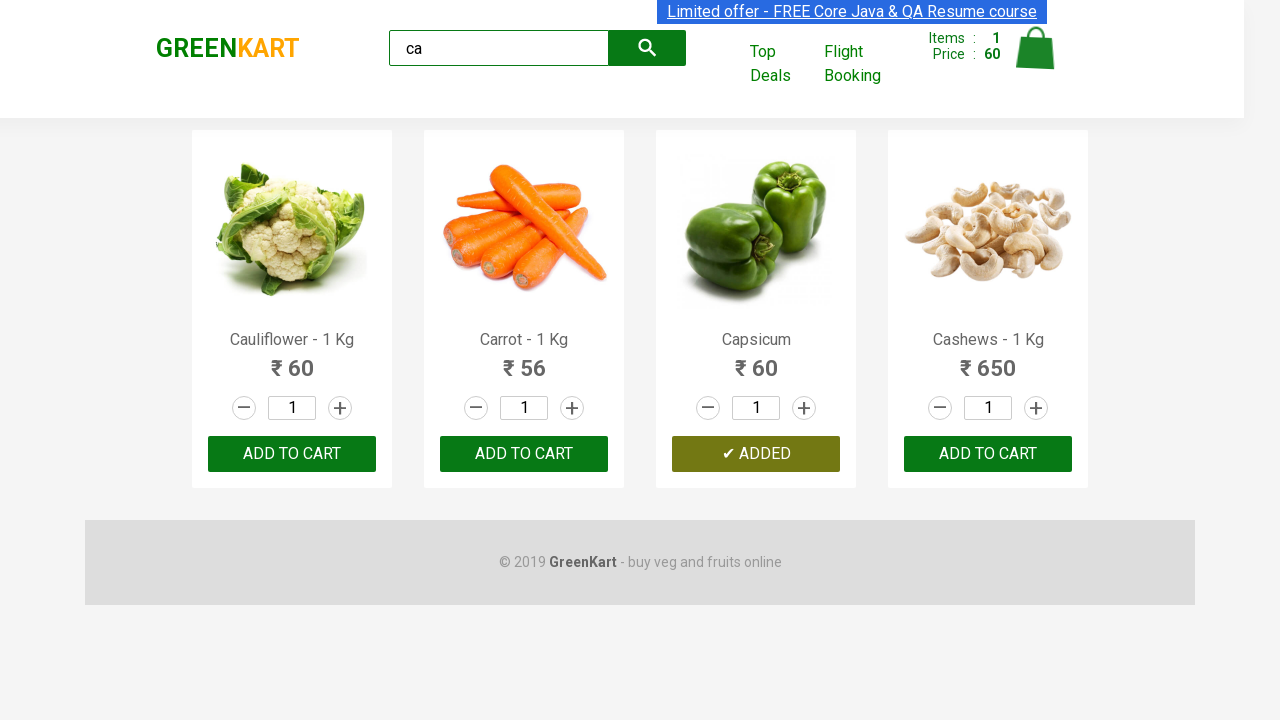

Waited for brand text element to appear
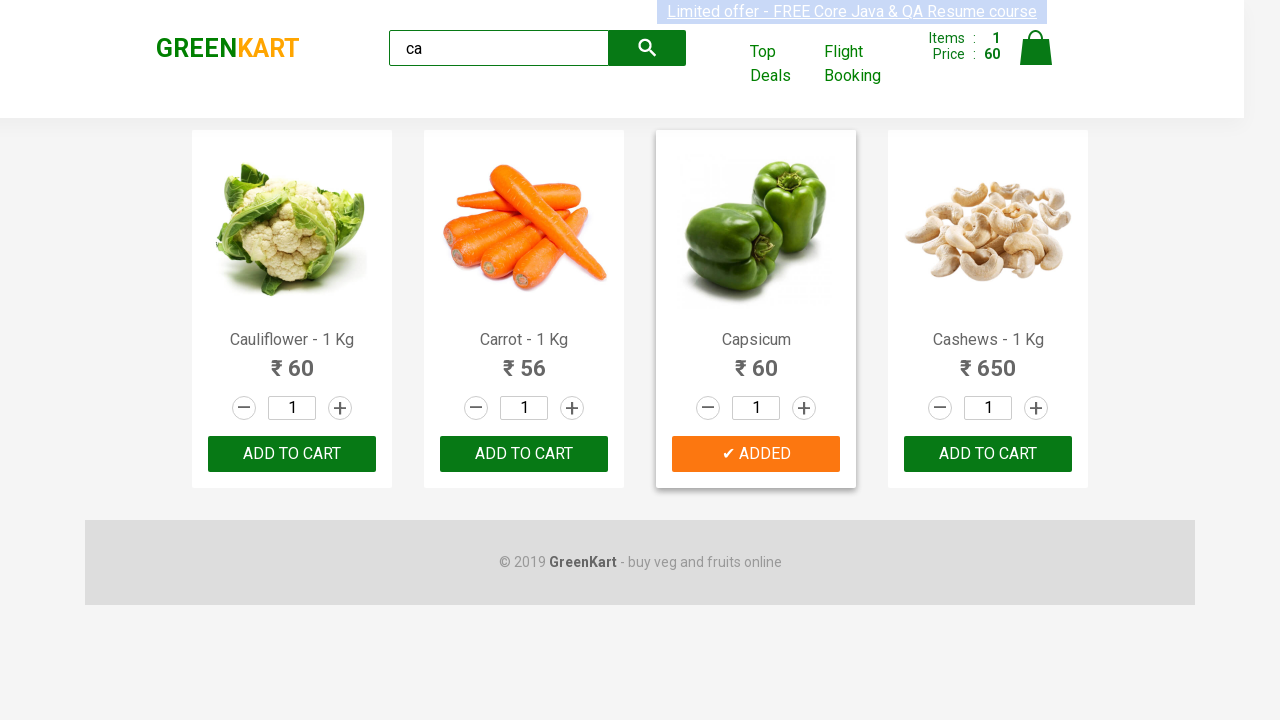

Retrieved brand text content
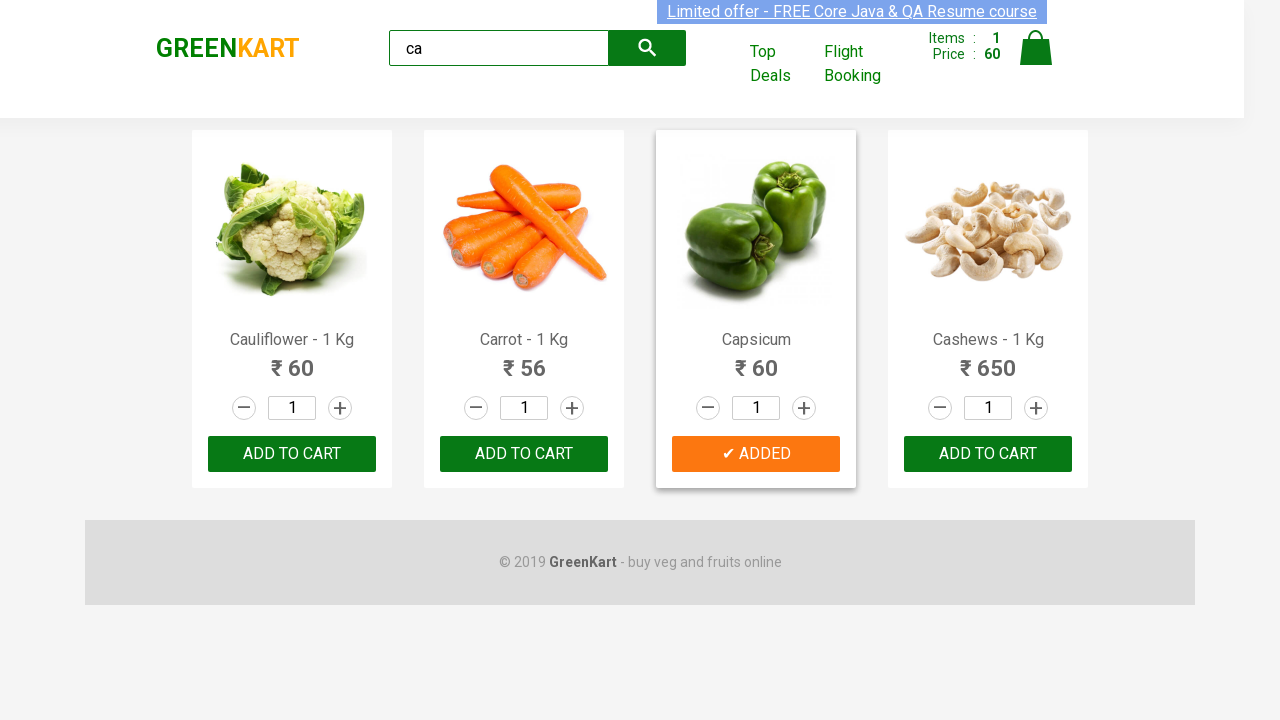

Verified that brand text equals 'GREENKART'
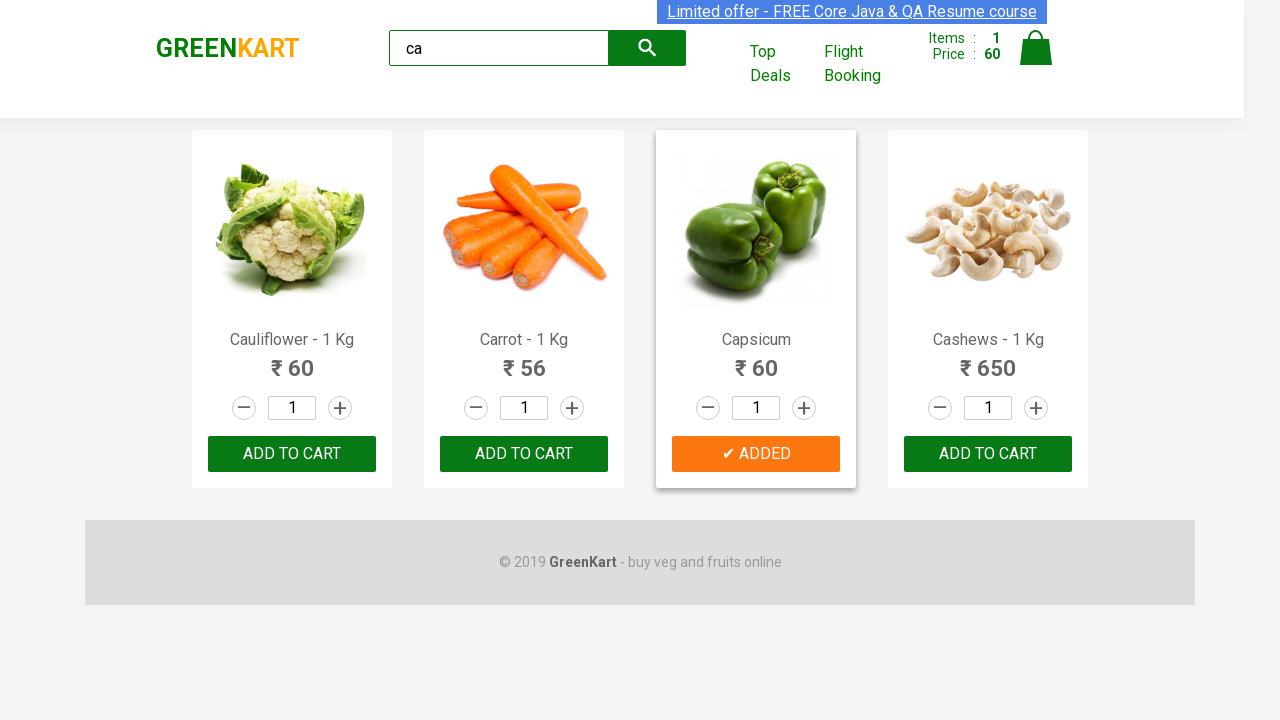

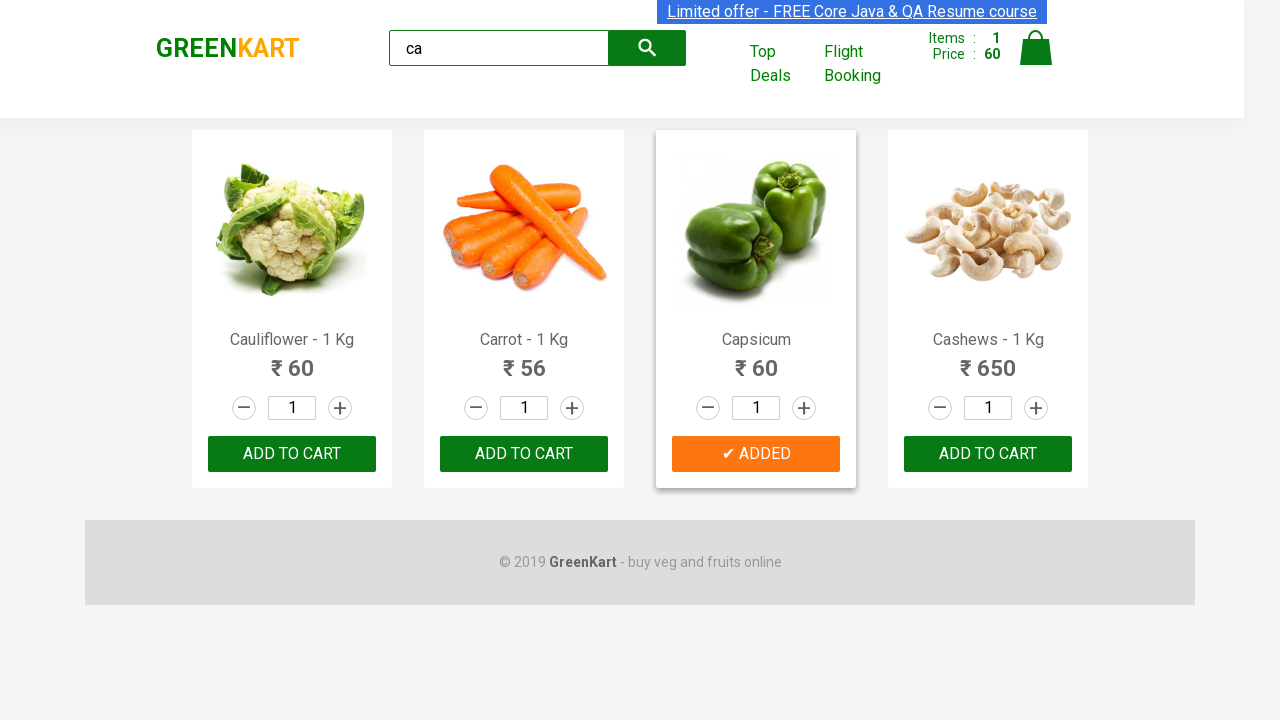